Tests double-click functionality on W3Schools demo page by double-clicking a button within an iframe

Starting URL: https://www.w3schools.com/tags/tryit.asp?filename=tryhtml5_ev_ondblclick3

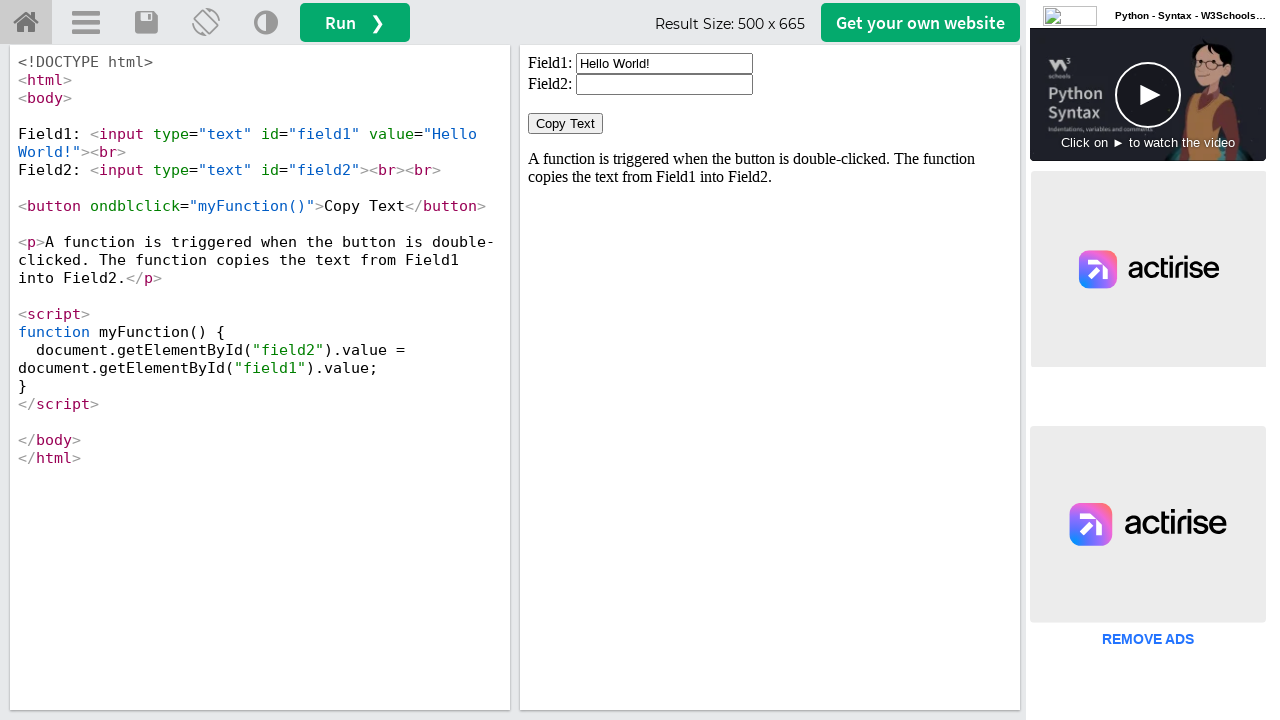

Located iframe with id 'iframeResult' containing the demo
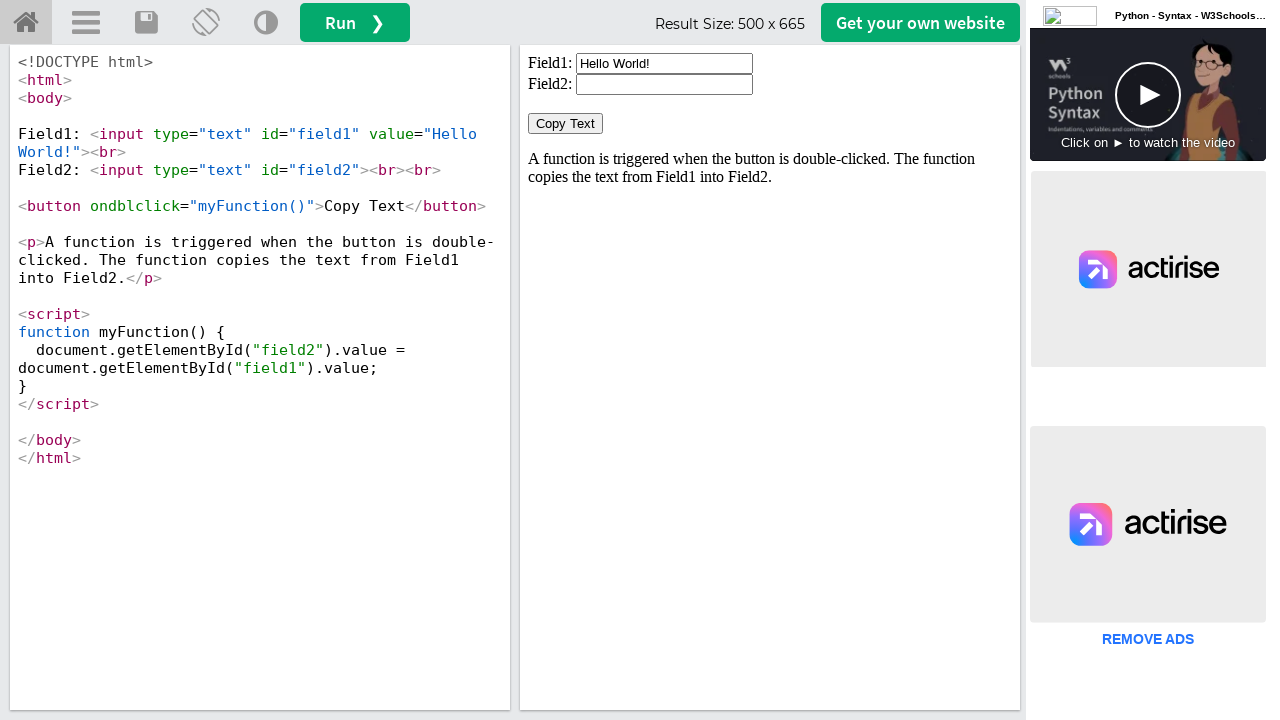

Double-clicked the 'Copy Text' button within the iframe at (566, 124) on iframe[id='iframeResult'] >> internal:control=enter-frame >> xpath=//button[text
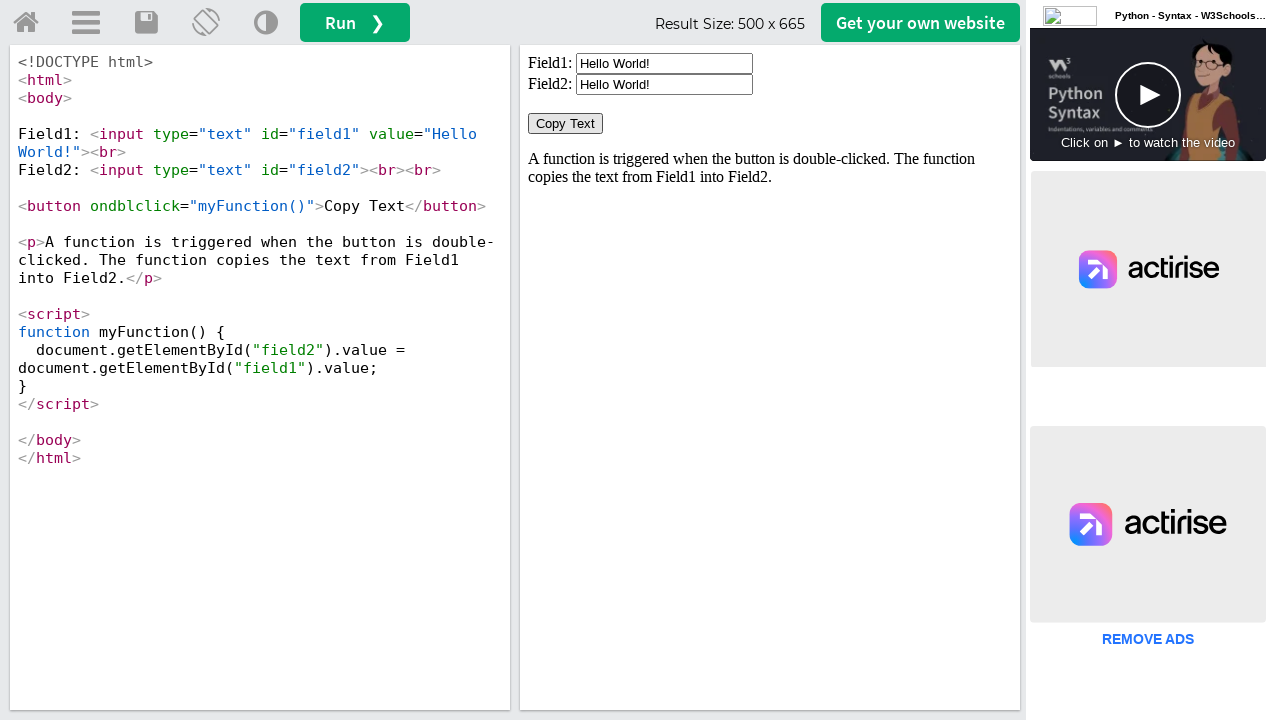

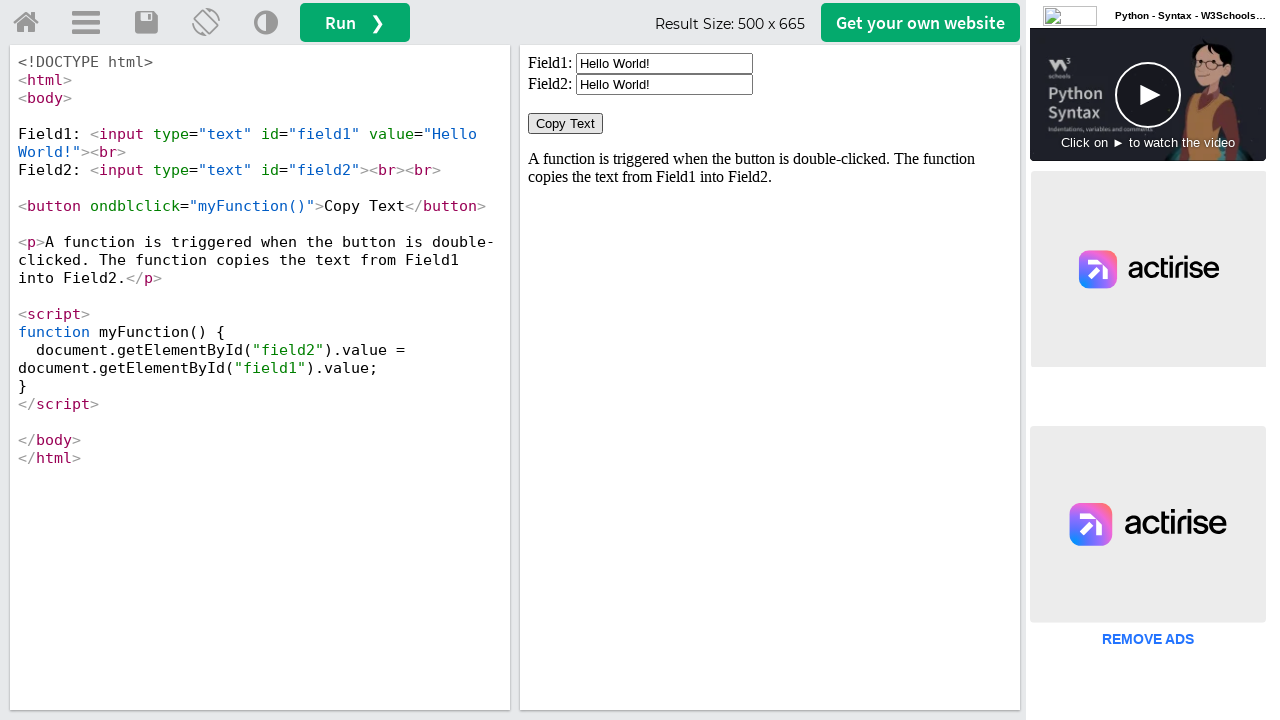